Tests un-marking items as complete by checking and then unchecking a todo item

Starting URL: https://demo.playwright.dev/todomvc

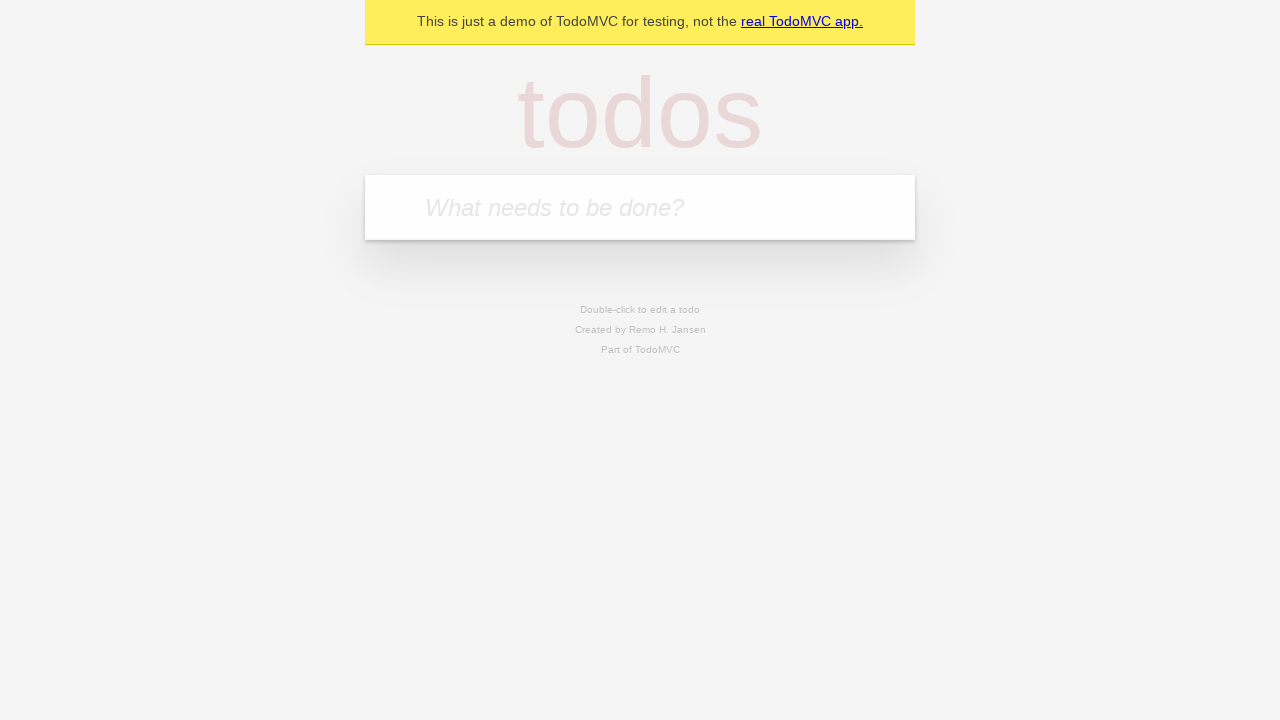

Filled new todo input with 'buy some cheese' on .new-todo
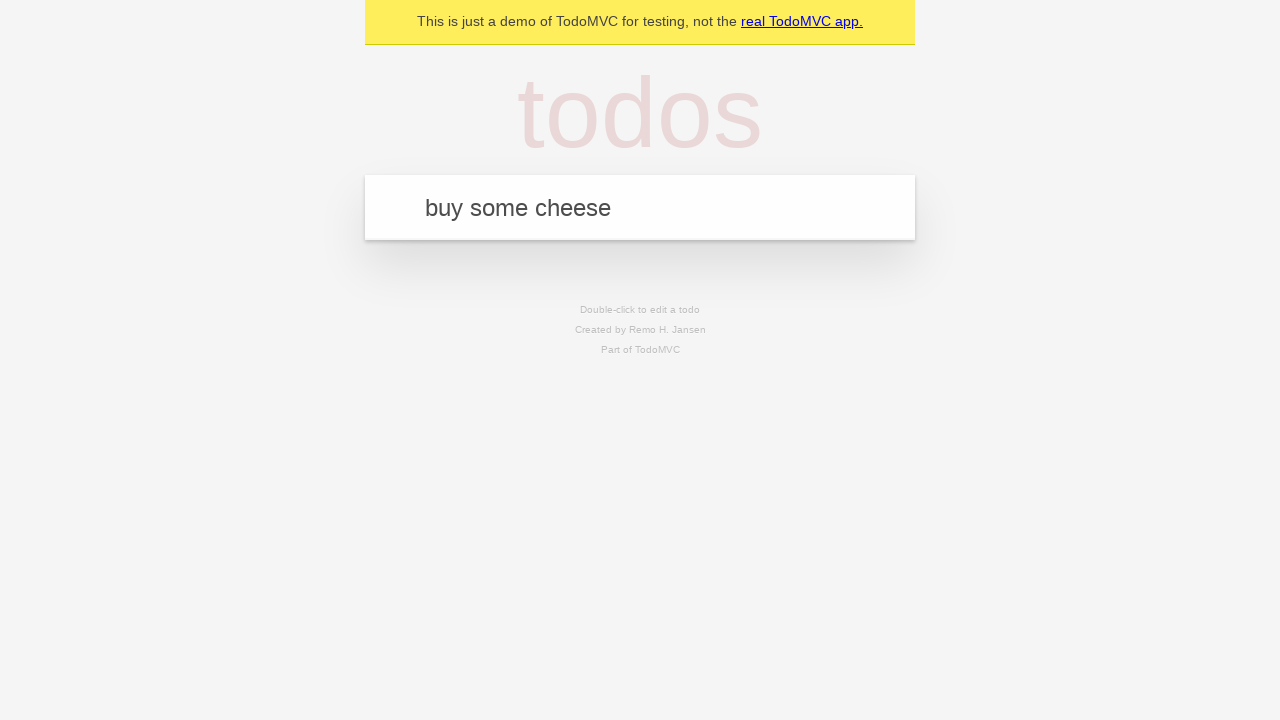

Pressed Enter to create first todo item on .new-todo
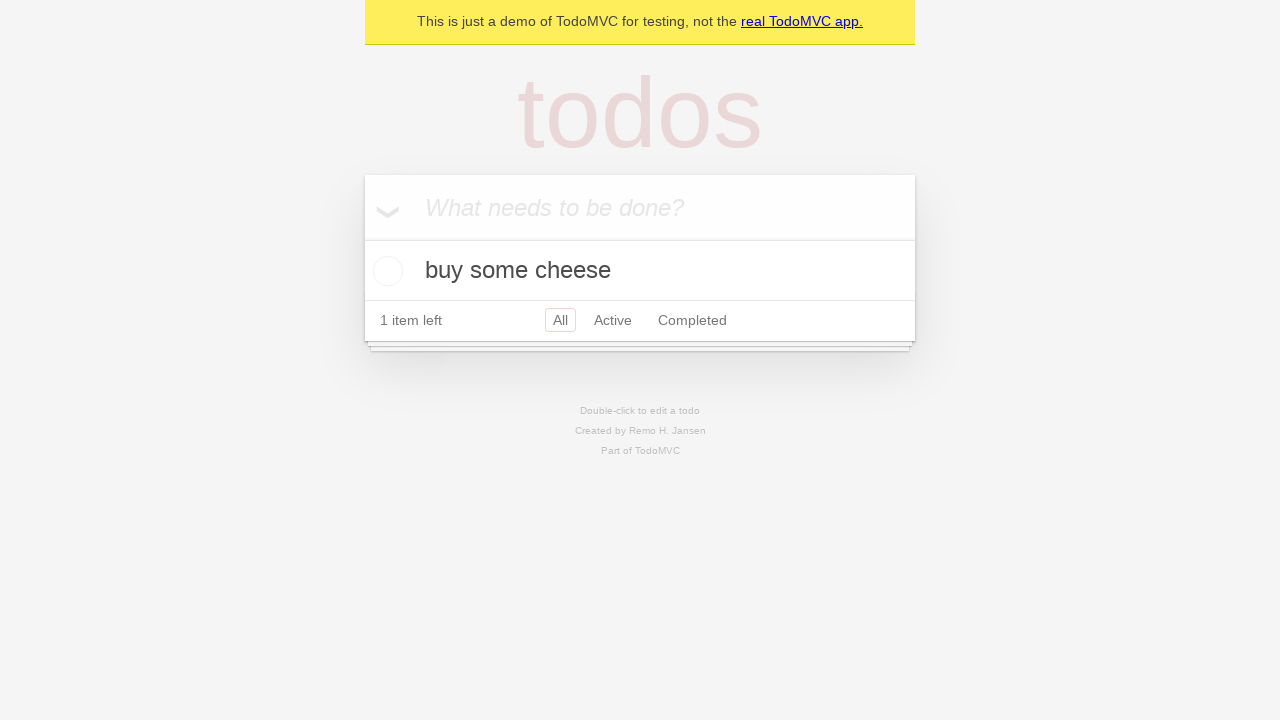

Filled new todo input with 'feed the cat' on .new-todo
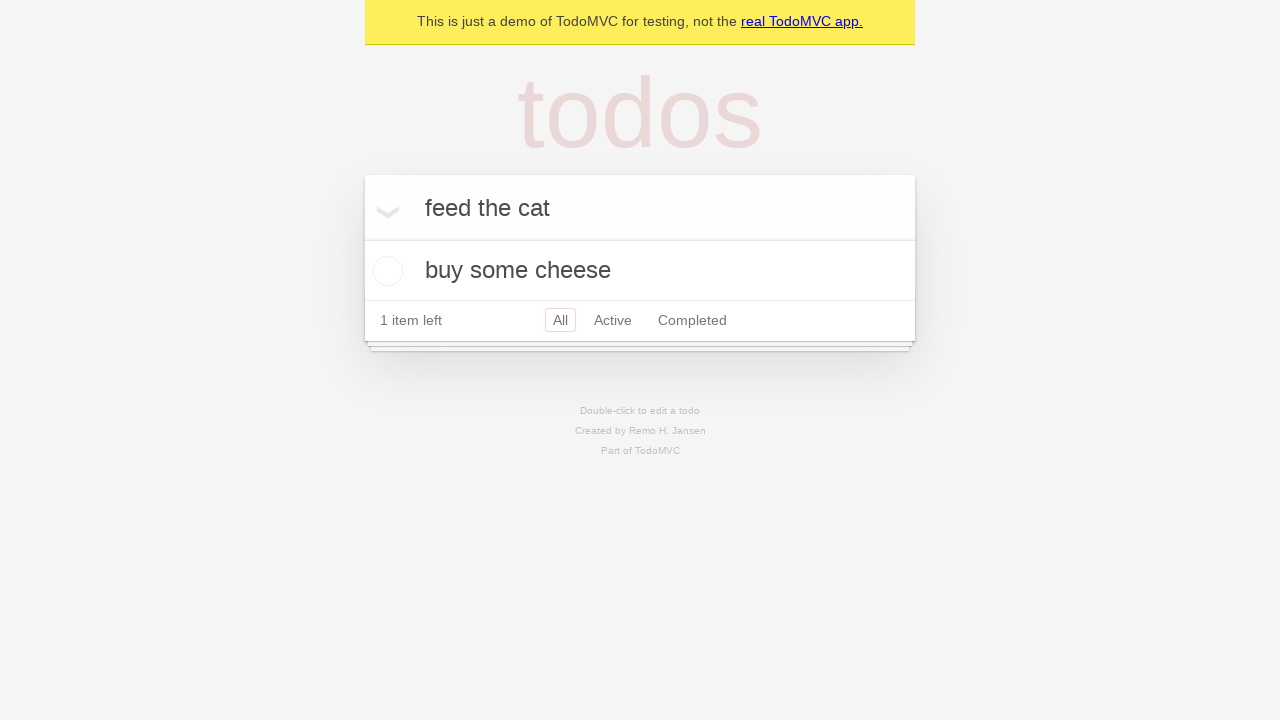

Pressed Enter to create second todo item on .new-todo
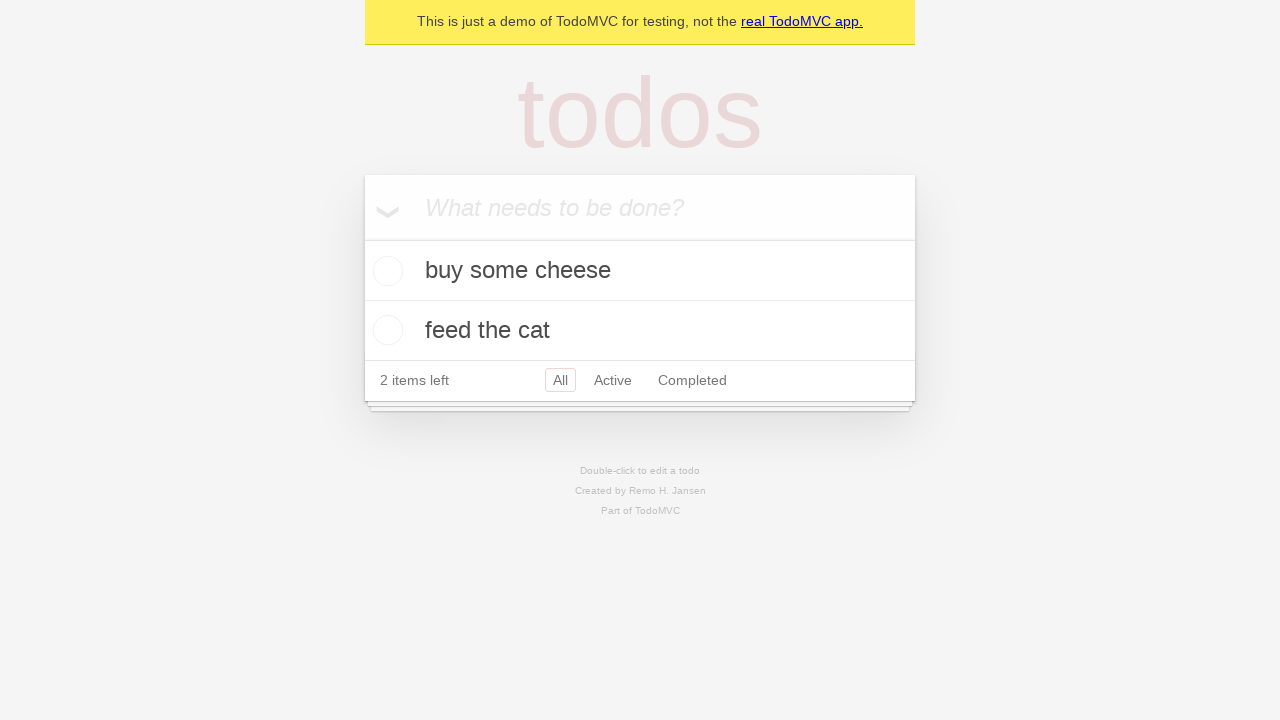

Checked first todo item to mark as complete at (385, 271) on .todo-list li >> nth=0 >> .toggle
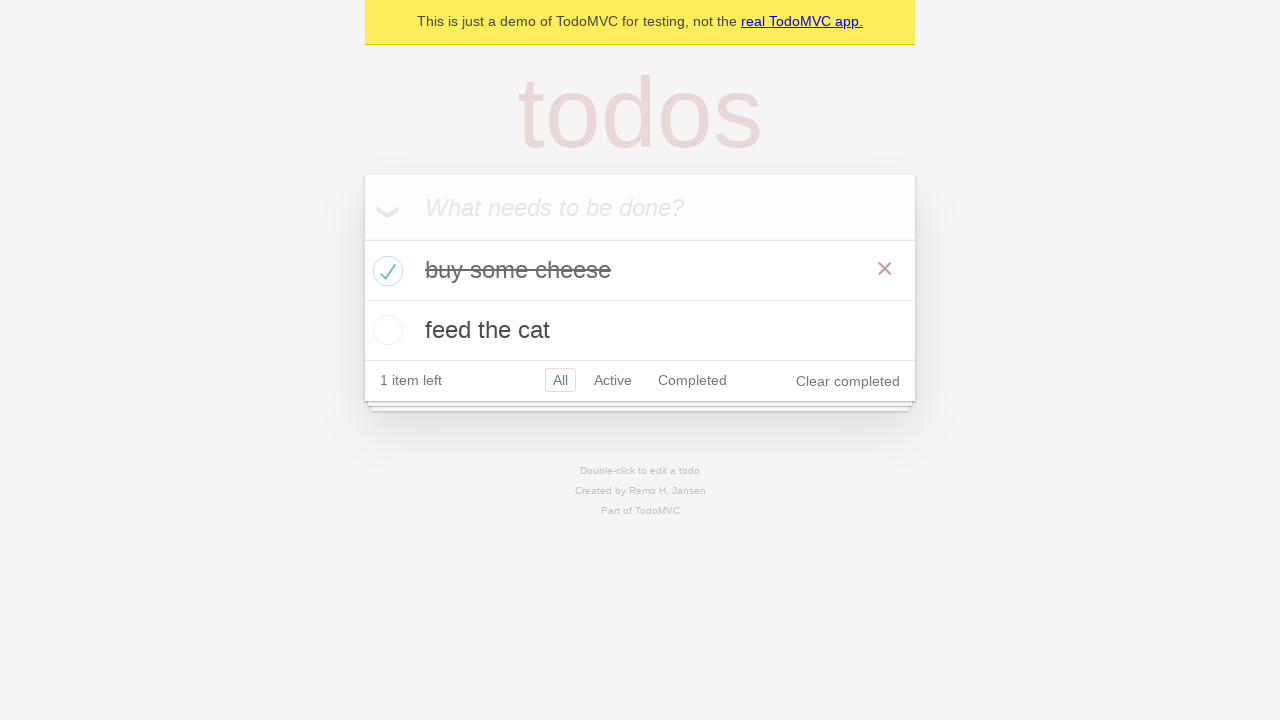

Unchecked first todo item to un-mark as complete at (385, 271) on .todo-list li >> nth=0 >> .toggle
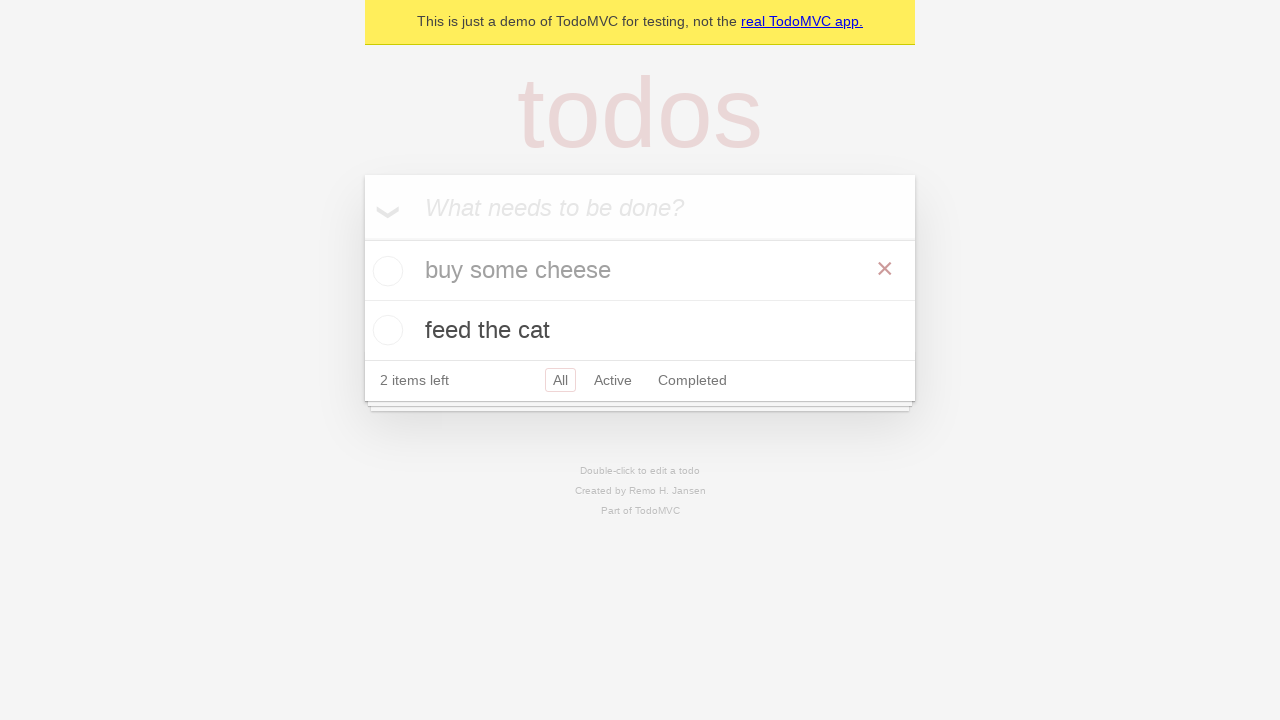

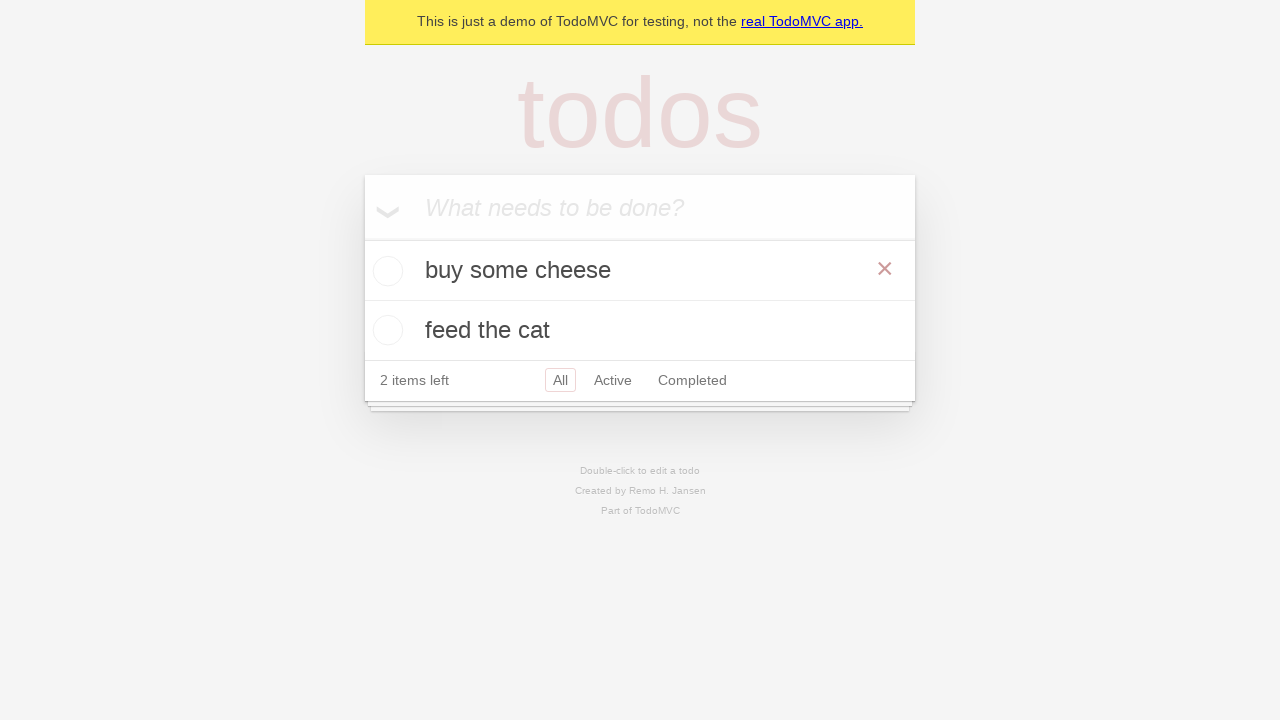